Tests mouse hover functionality by hovering over the TUTORIALS navigation element to reveal a dropdown menu, then clicking on the Cucumber link from the revealed submenu.

Starting URL: http://www.toolsqa.com

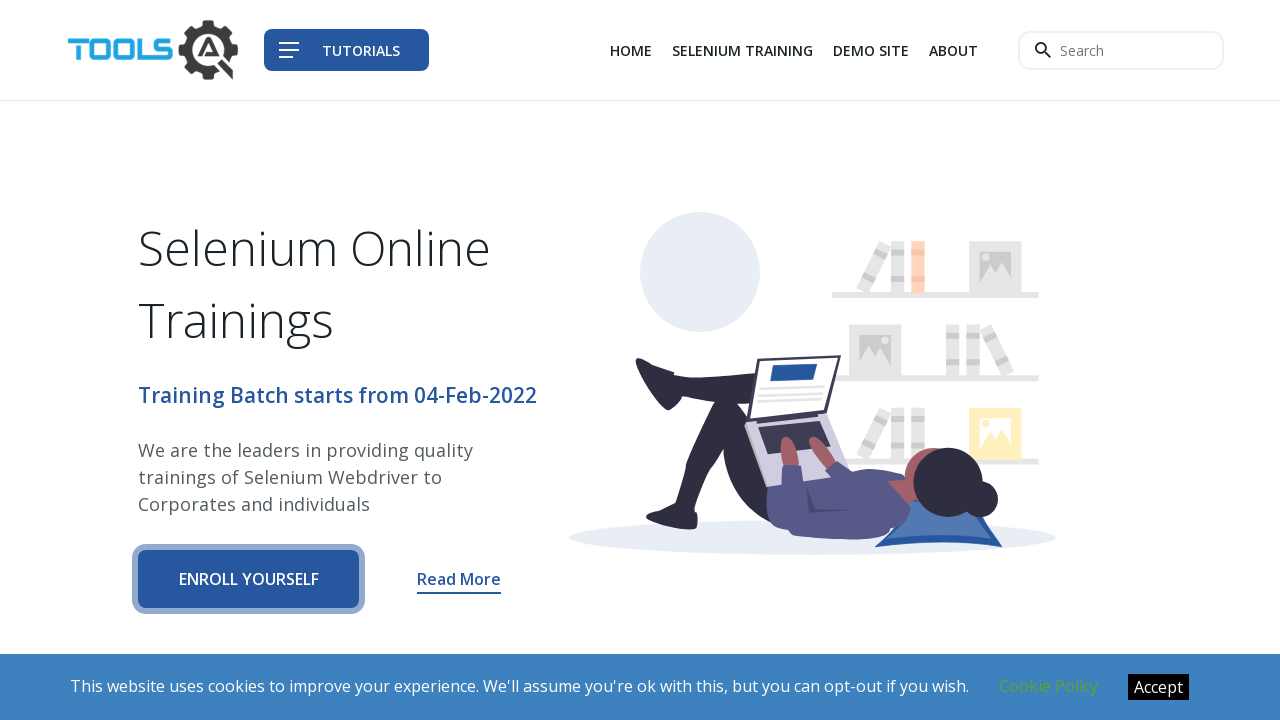

Navigated to http://www.toolsqa.com
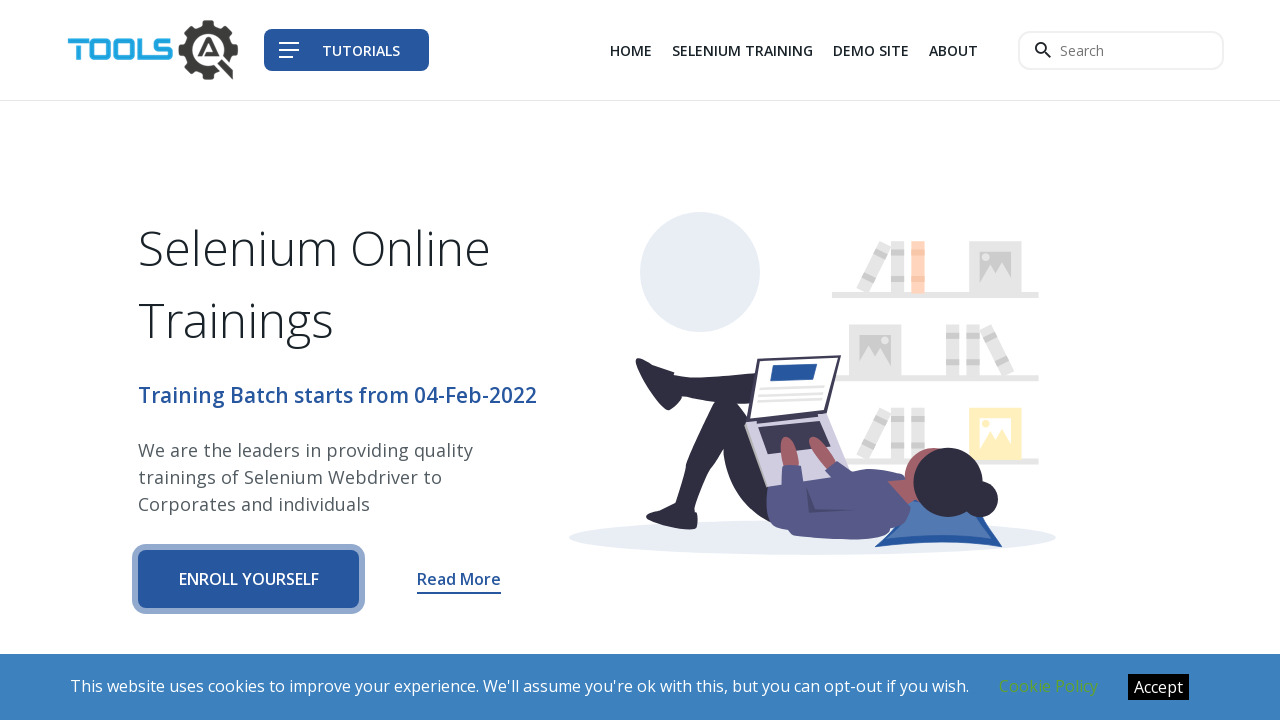

Hovered over TUTORIALS navigation element to reveal dropdown menu at (245, 361) on a:text('TUTORIALS')
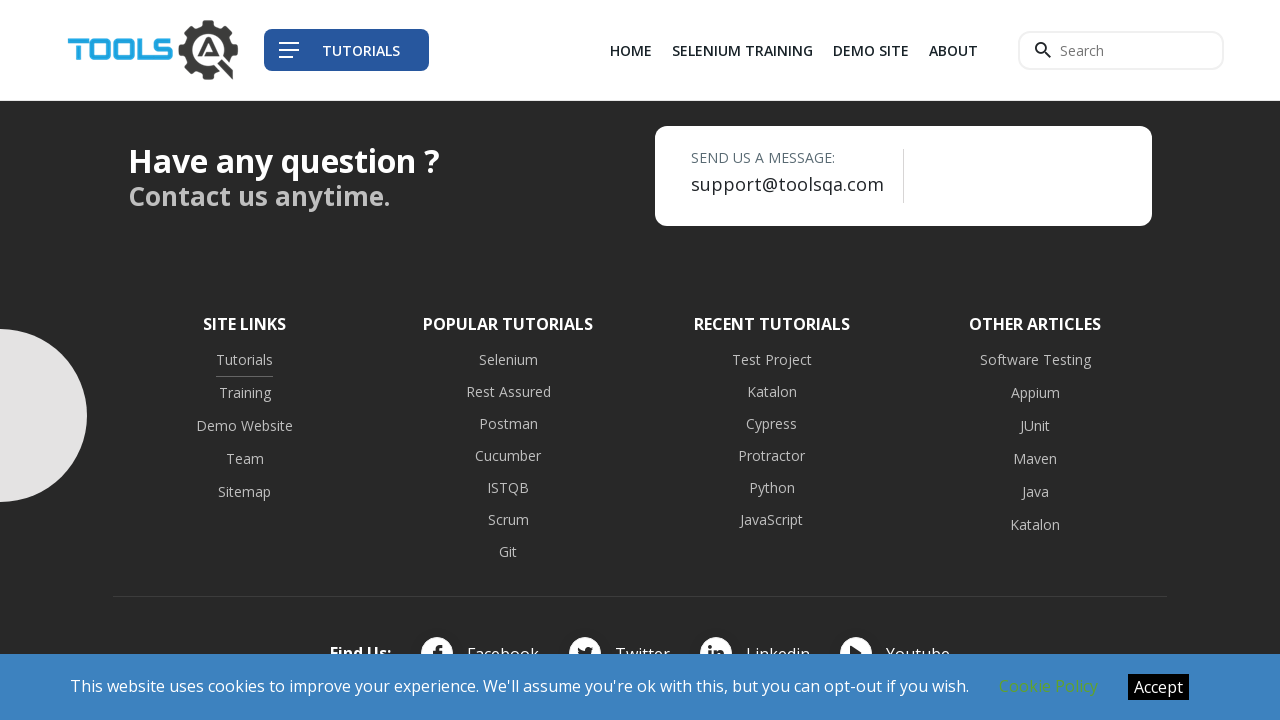

Clicked on Cucumber link from the dropdown submenu at (508, 456) on a:text('Cucumber')
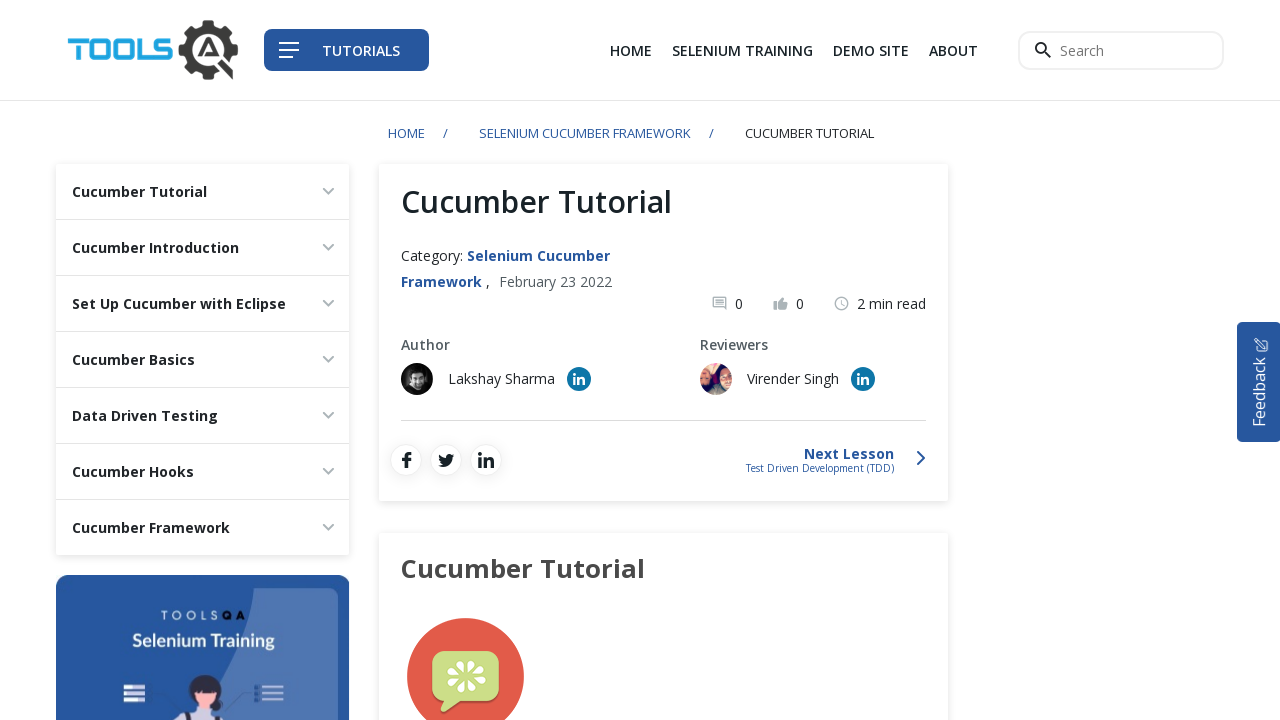

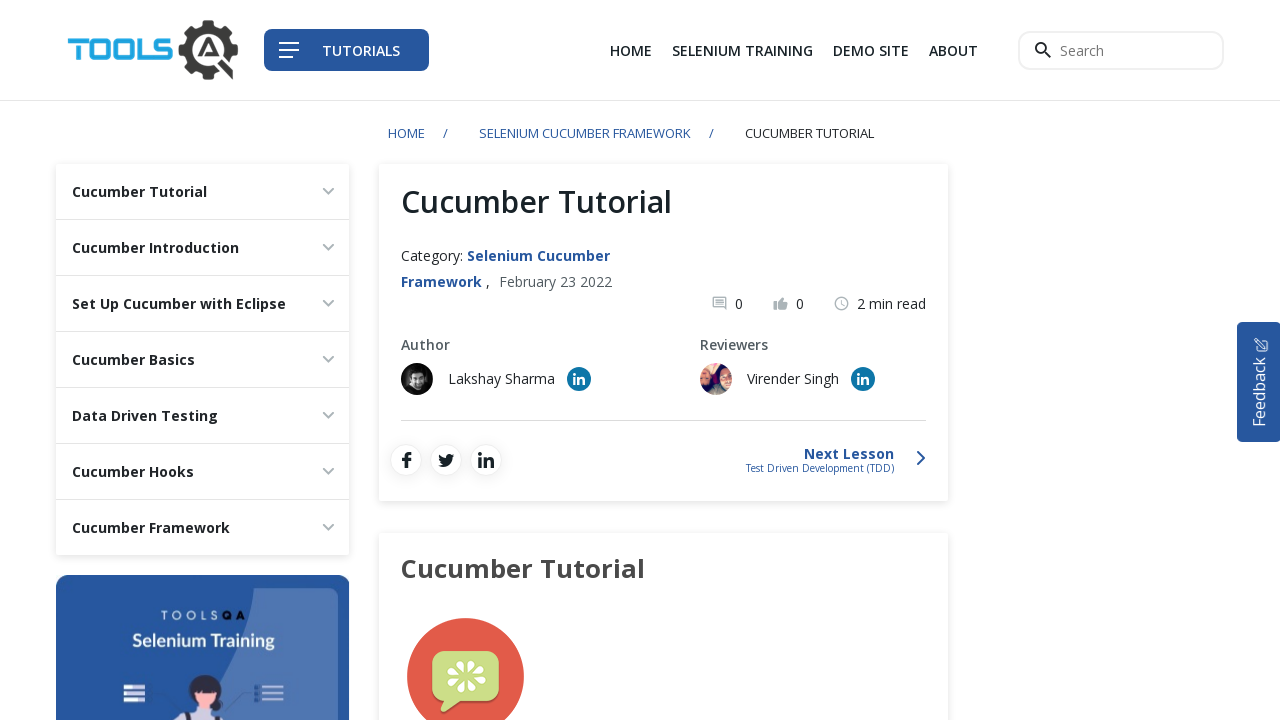